Tests checkbox functionality by finding all checkboxes on the page using XPath selector and clicking each one to toggle their state

Starting URL: https://formy-project.herokuapp.com/checkbox

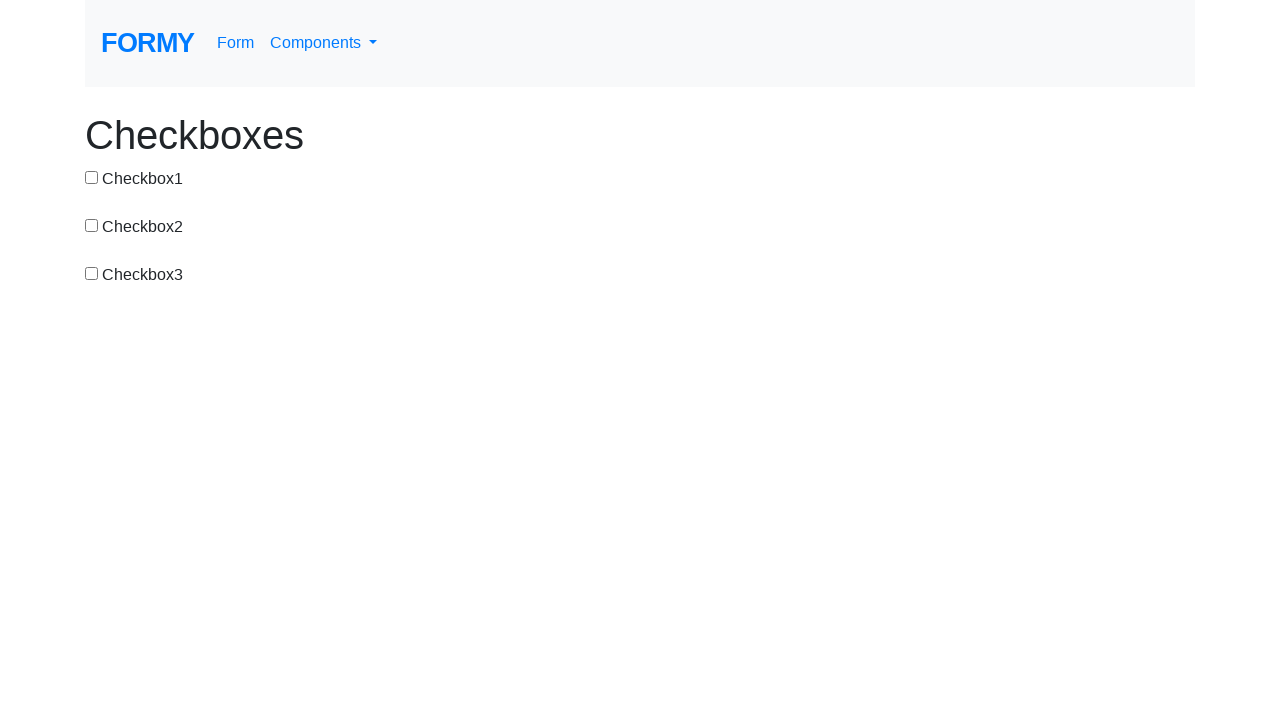

Waited for checkboxes to be present on the page
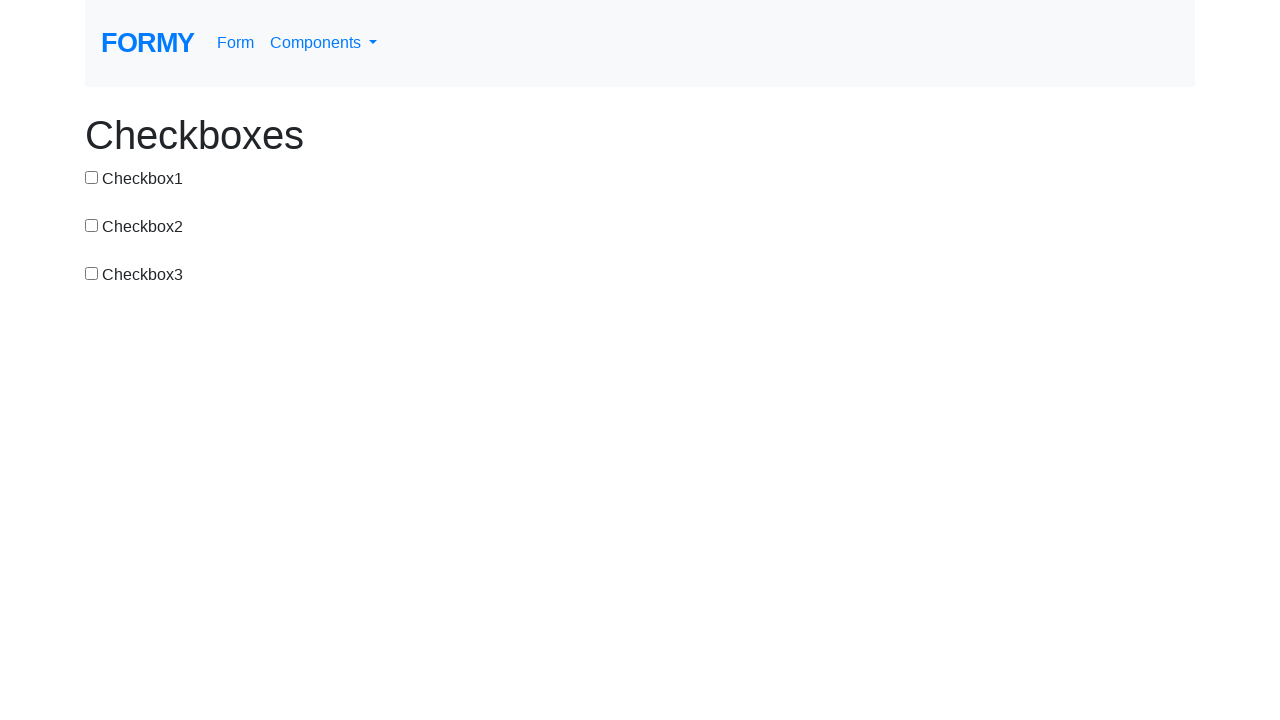

Located all checkboxes using XPath selector
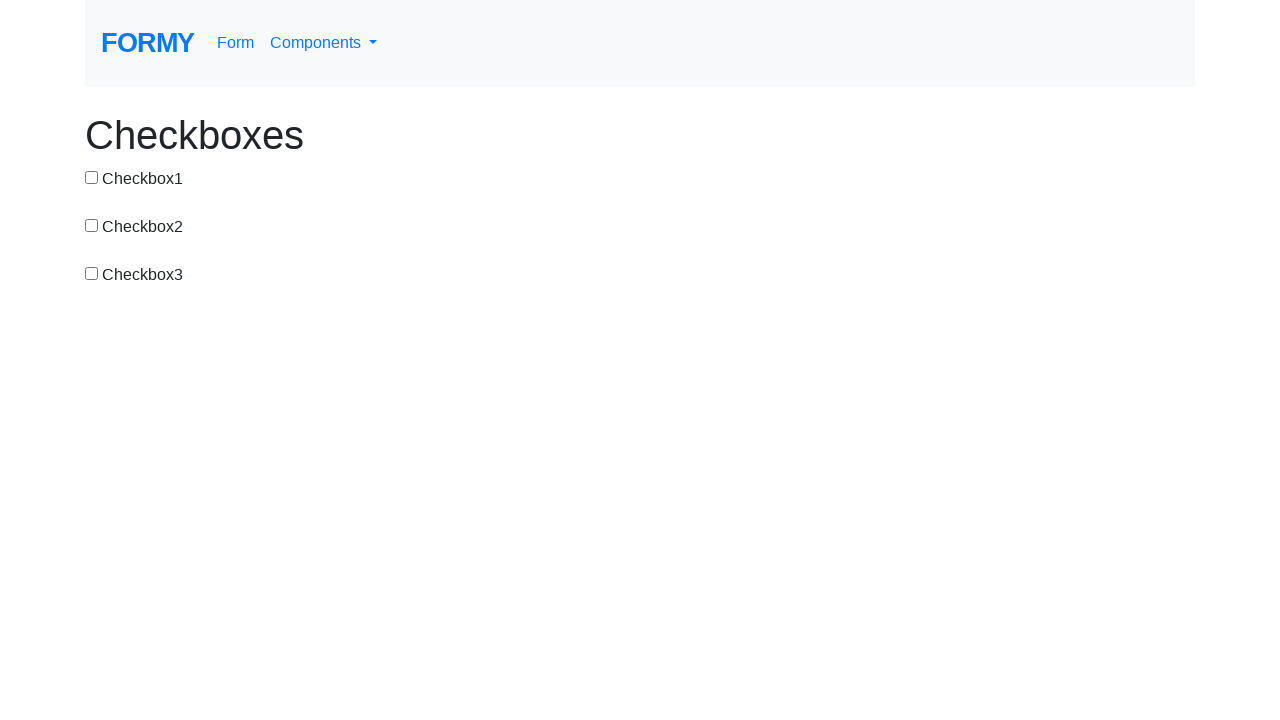

Found 3 checkboxes on the page
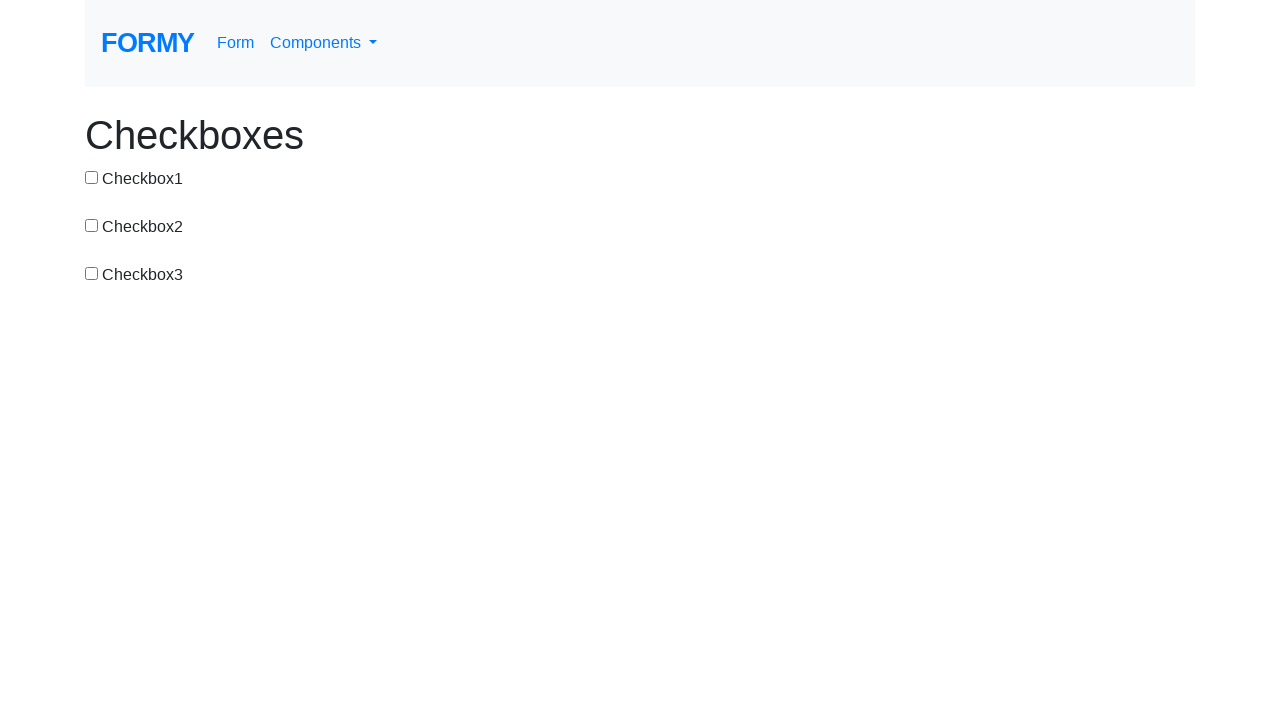

Clicked checkbox 1 of 3 to toggle its state at (92, 177) on xpath=//input[@type='checkbox'] >> nth=0
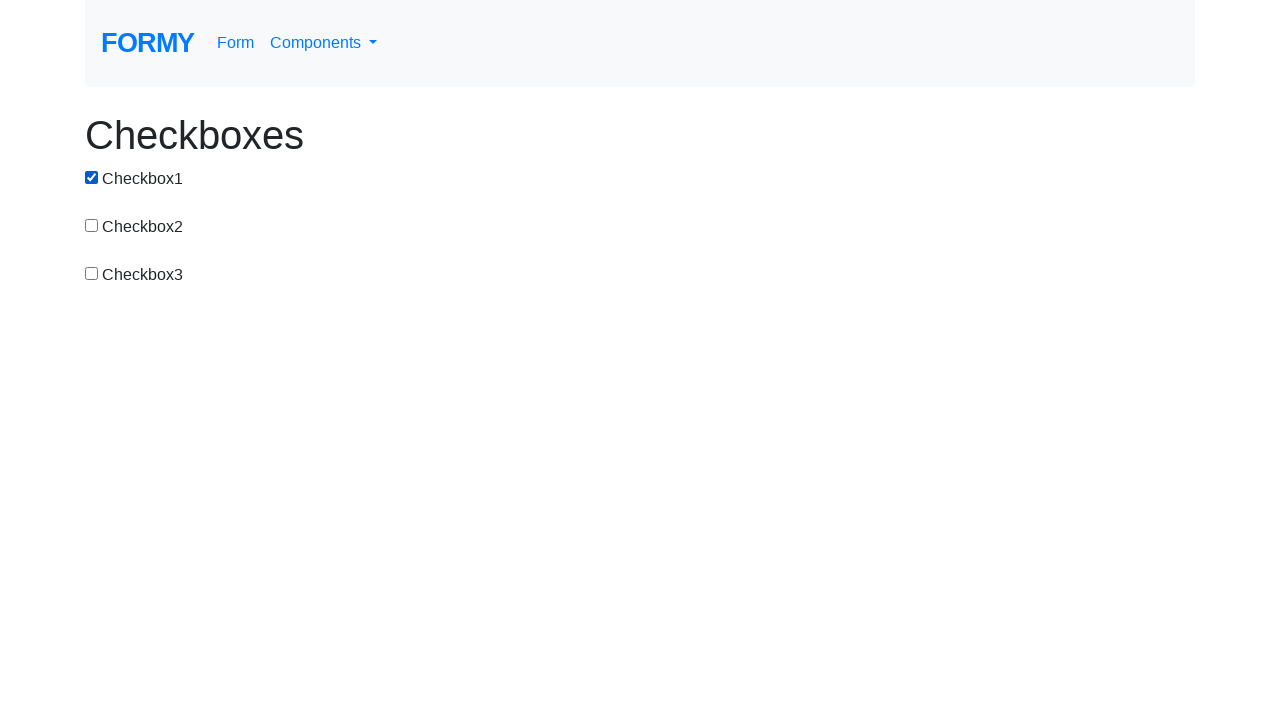

Clicked checkbox 2 of 3 to toggle its state at (92, 225) on xpath=//input[@type='checkbox'] >> nth=1
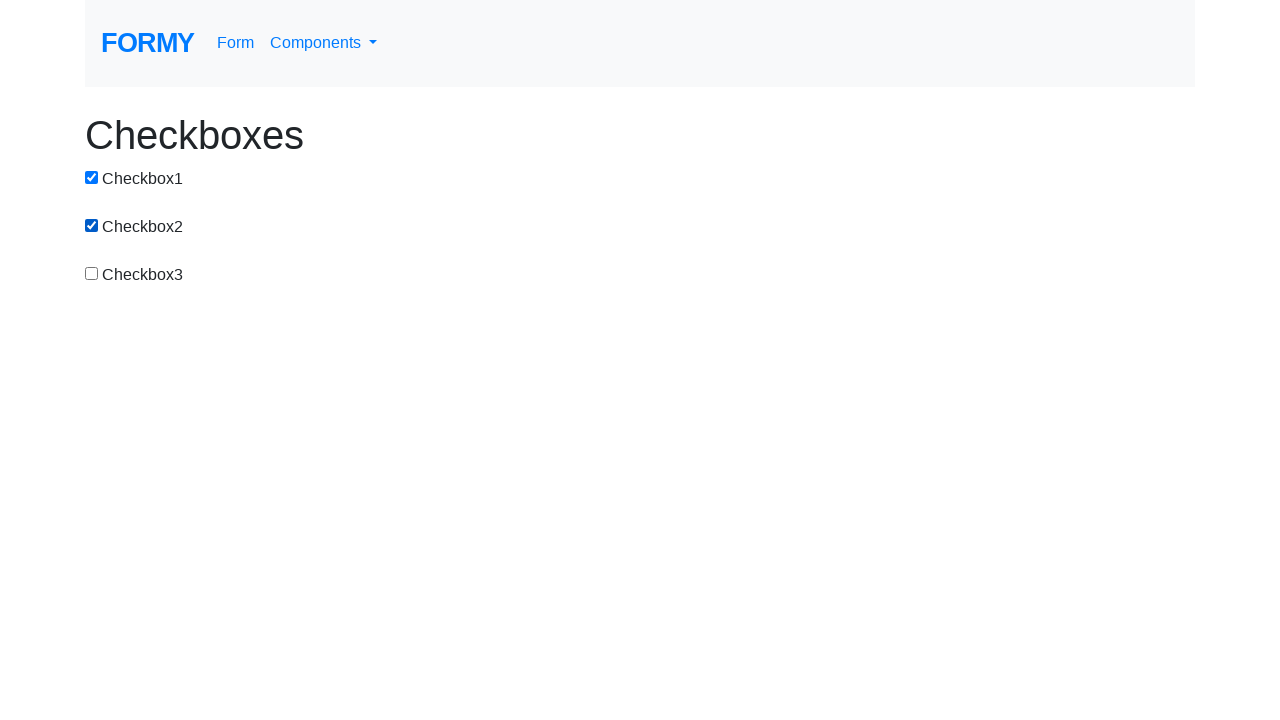

Clicked checkbox 3 of 3 to toggle its state at (92, 273) on xpath=//input[@type='checkbox'] >> nth=2
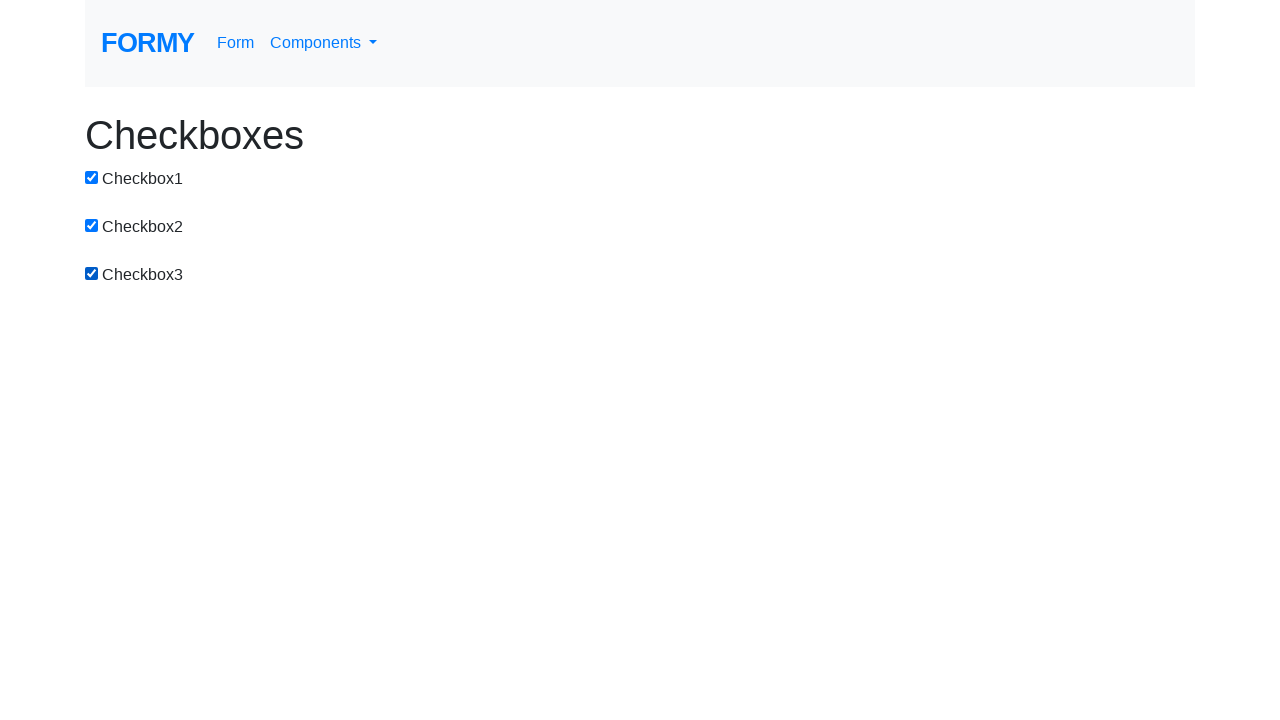

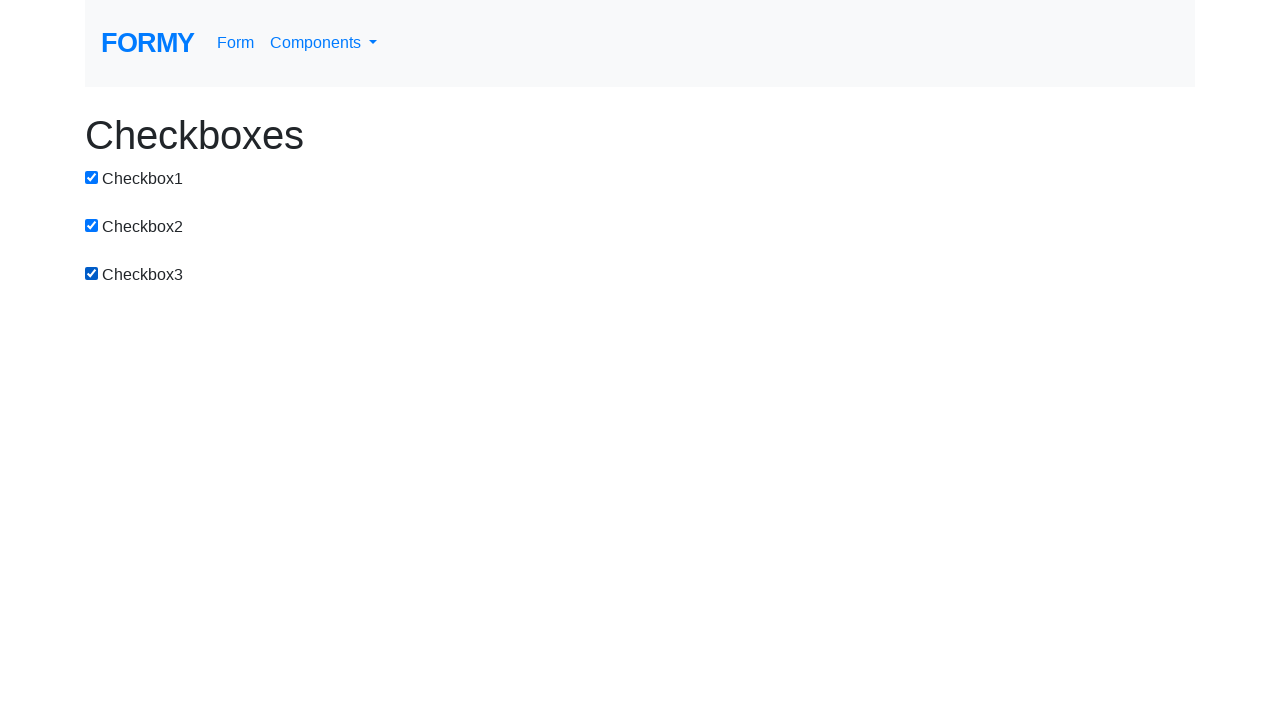